Fills out a form with multiple input fields including user ID, username, lecture introduction, feedback sections, client ID, email, and course topic

Starting URL: https://syntaxprojects.com/cssSelector-homework.php

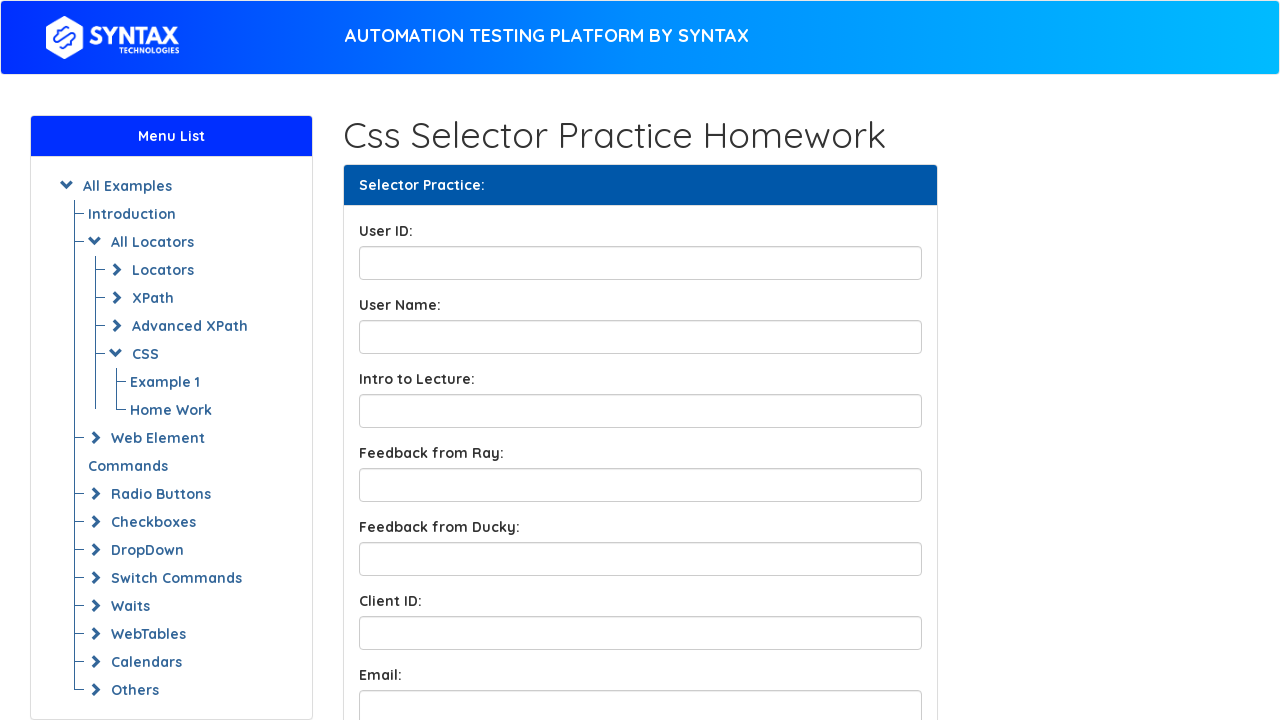

Navigated to the form page
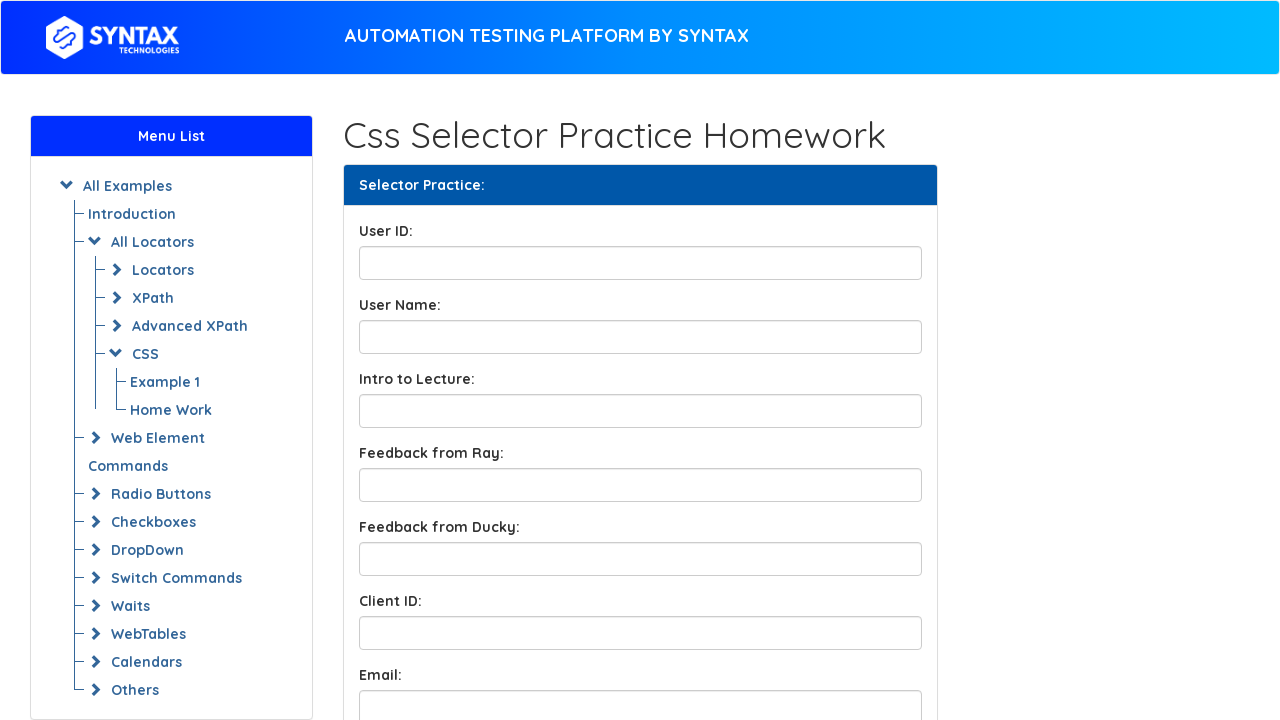

Filled User ID field with '987654321' on input[id='UserID']
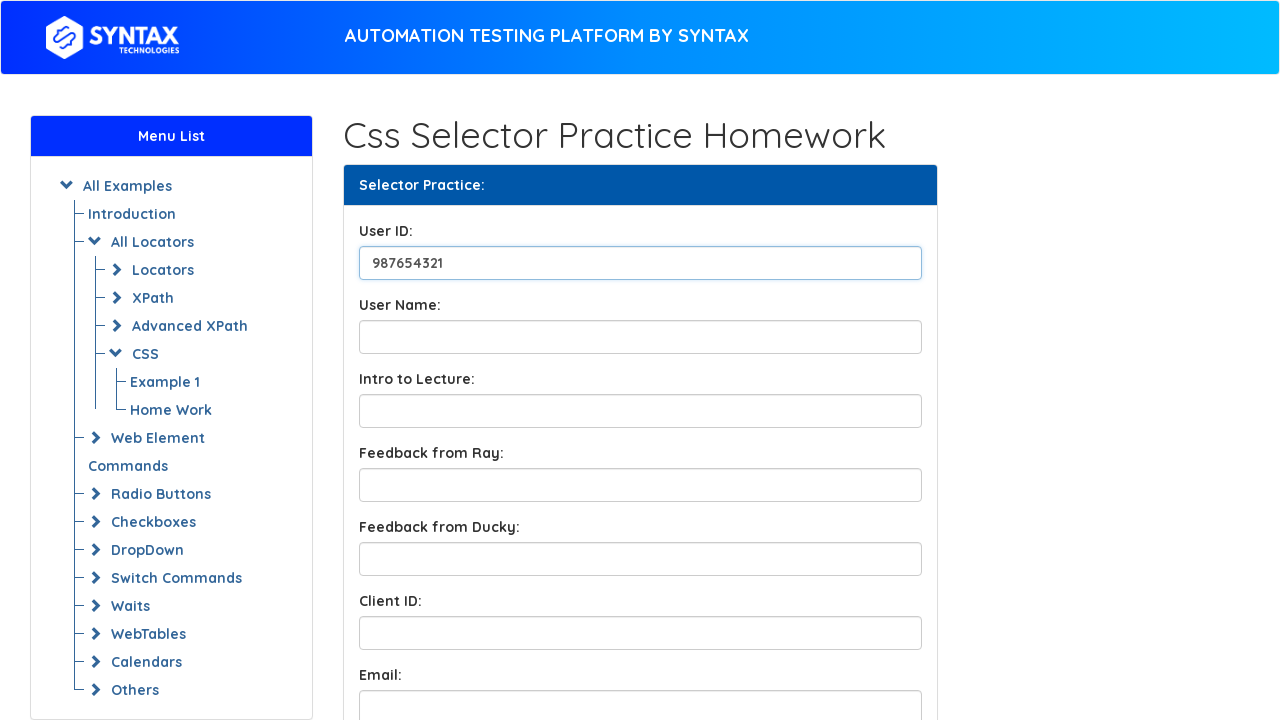

Filled Username field with 'Jane Smith' on input#UserName
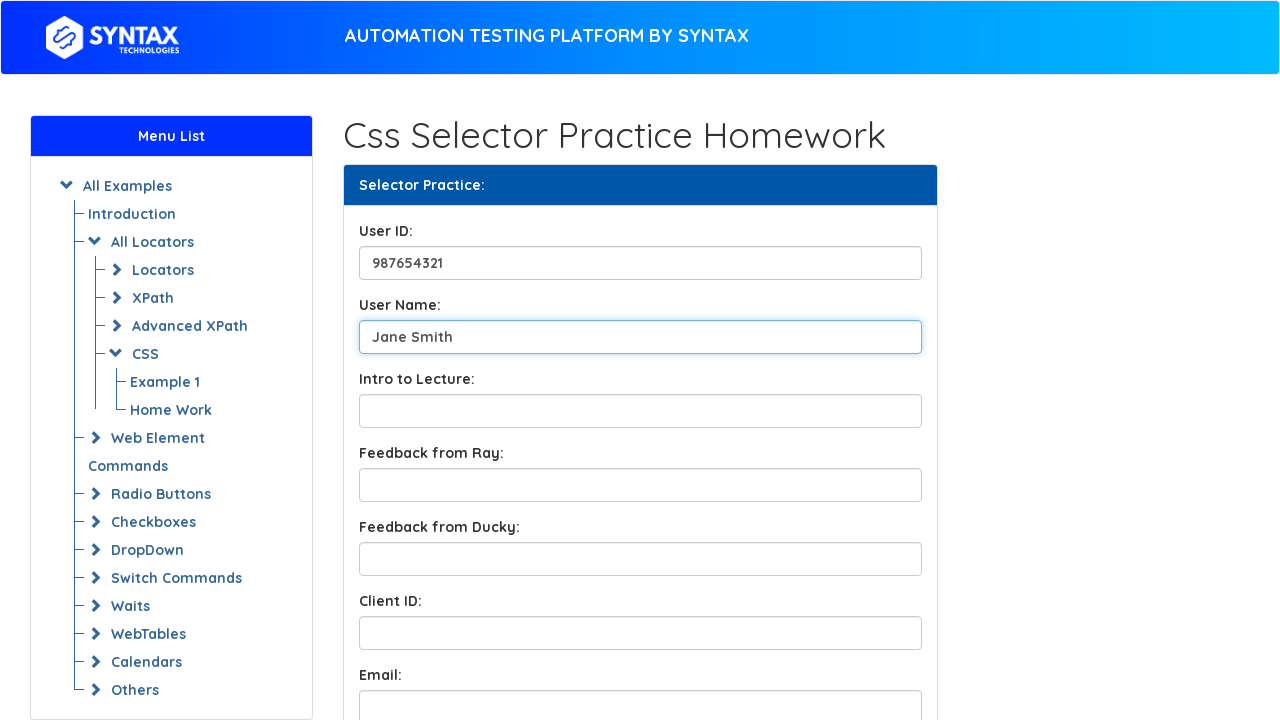

Filled Lecture Introduction field with lecture description on input[name='LectureIntro']
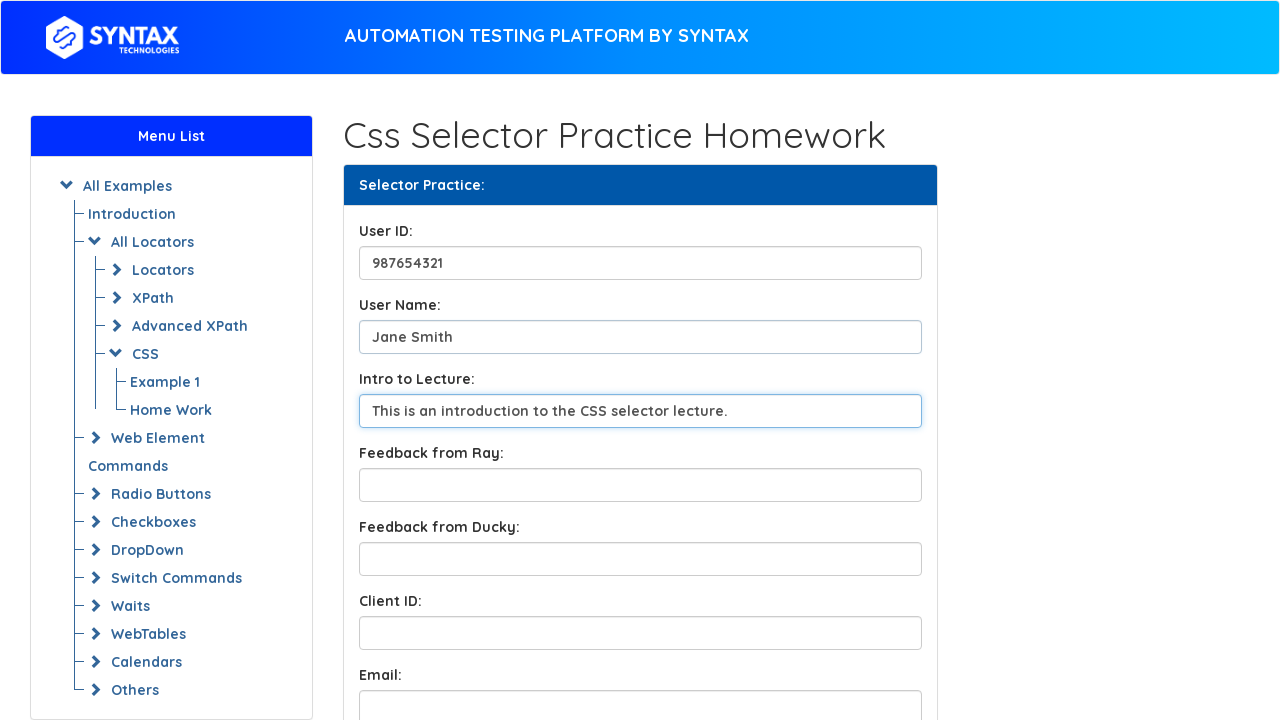

Filled Feedback from Ray field with positive feedback on input.form-control.feedbackBox1
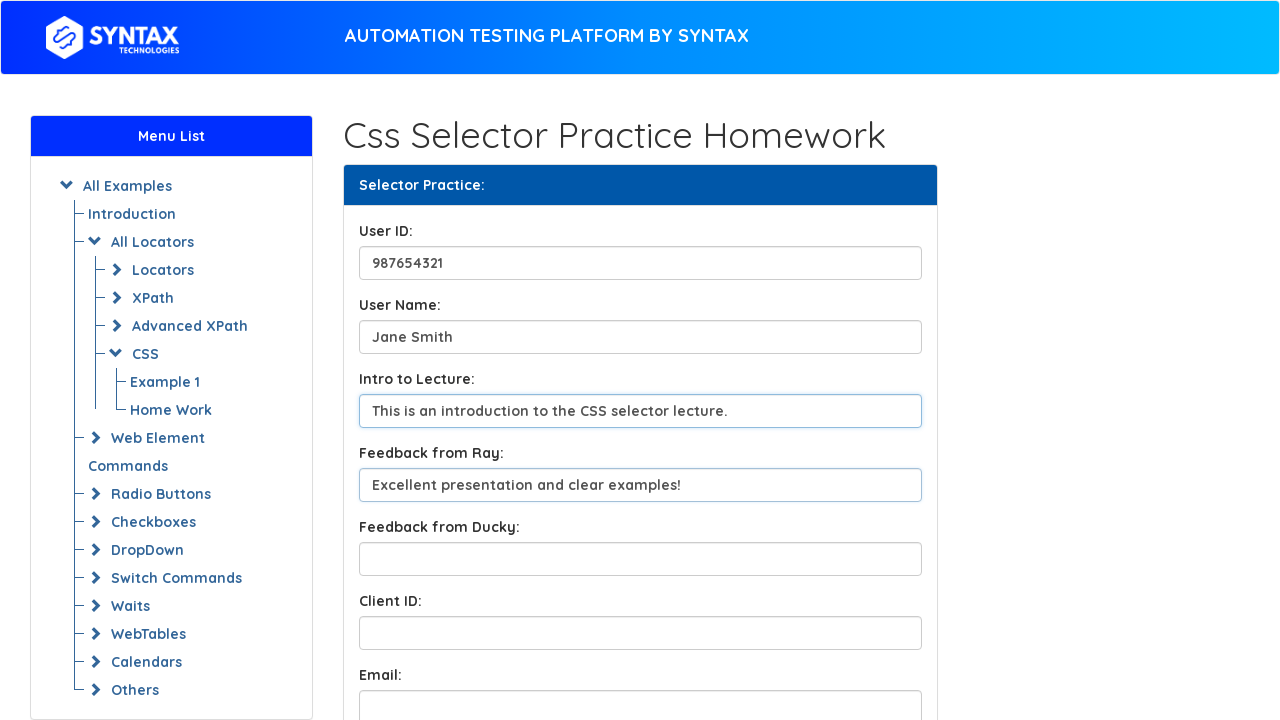

Filled Feedback from Ducky field with positive feedback on #FeedbackfromDucky
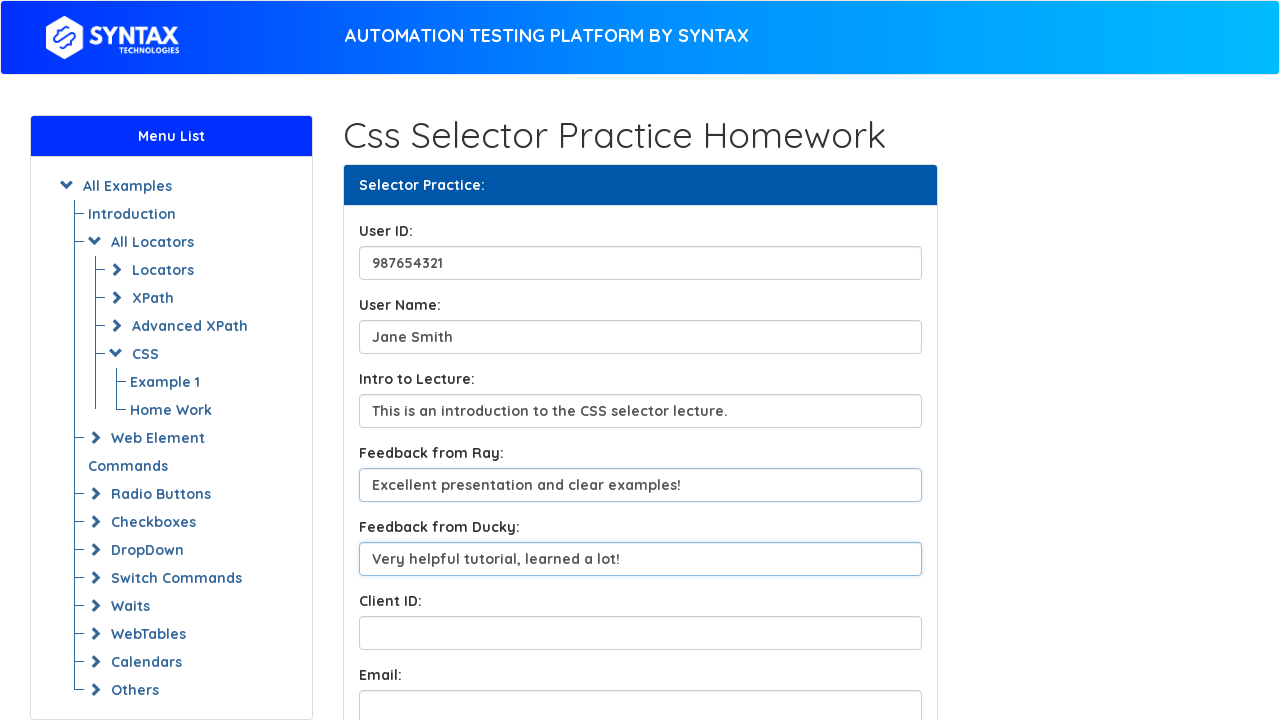

Filled Client ID field with '20232024' on input[name='ClientID']
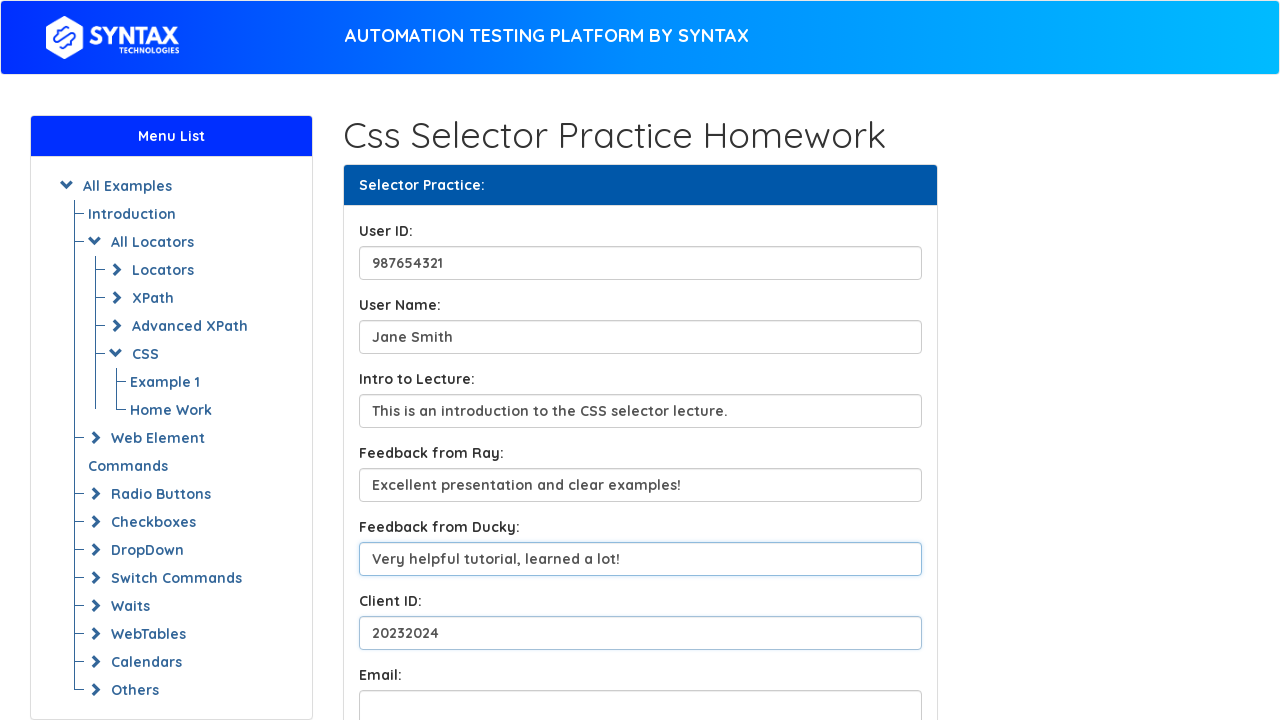

Filled Email field with 'janesmith@example.com' on input[name='email']
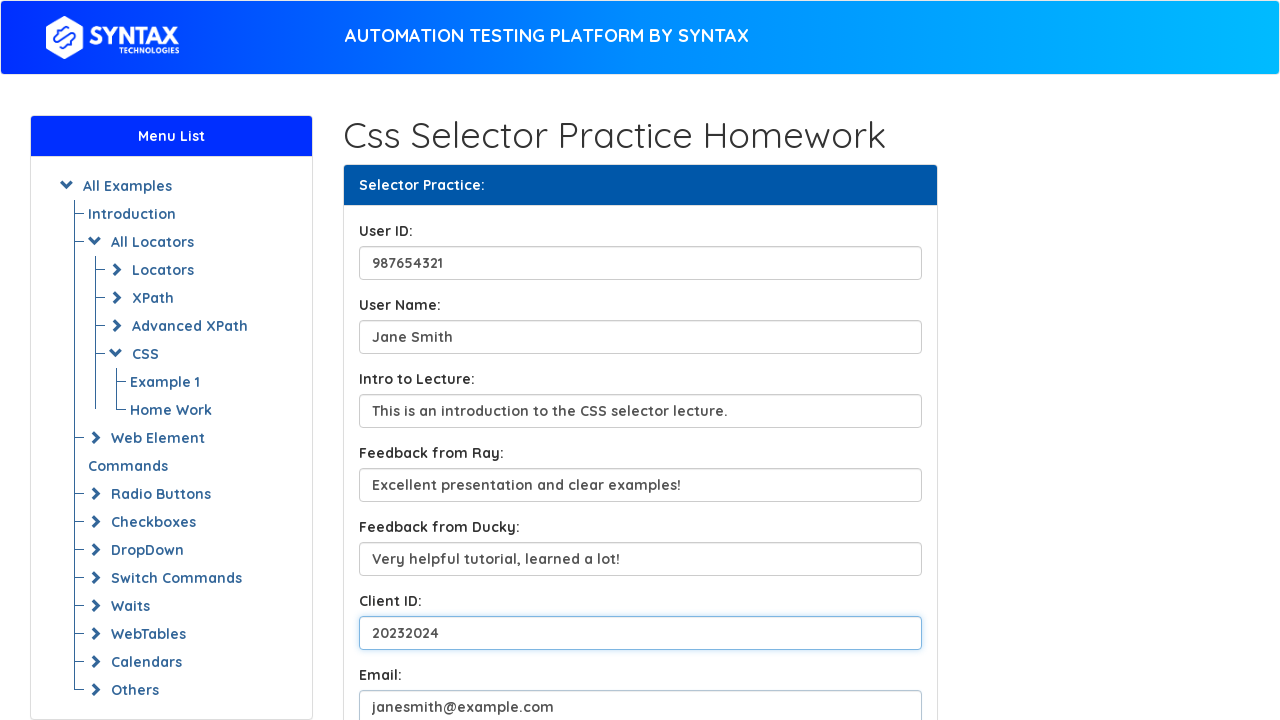

Filled Course Topic field with 'Advanced CSS Selectors' on input[name='CourseTopic']
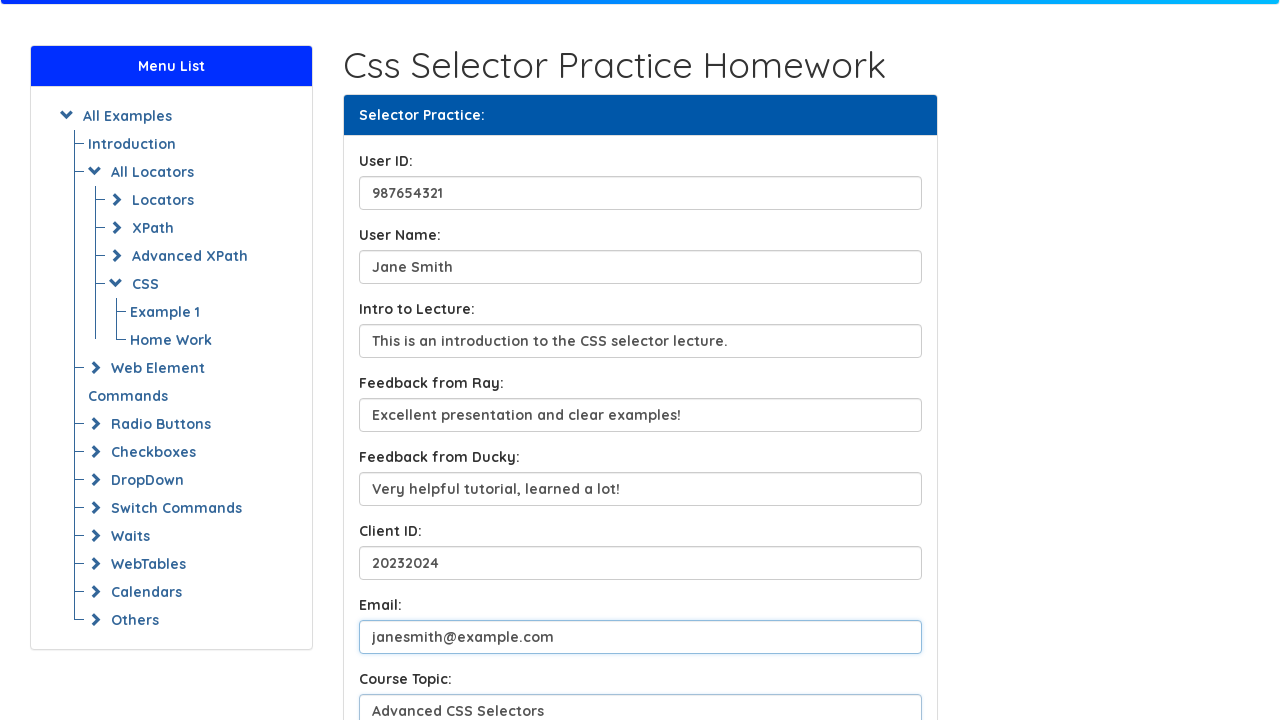

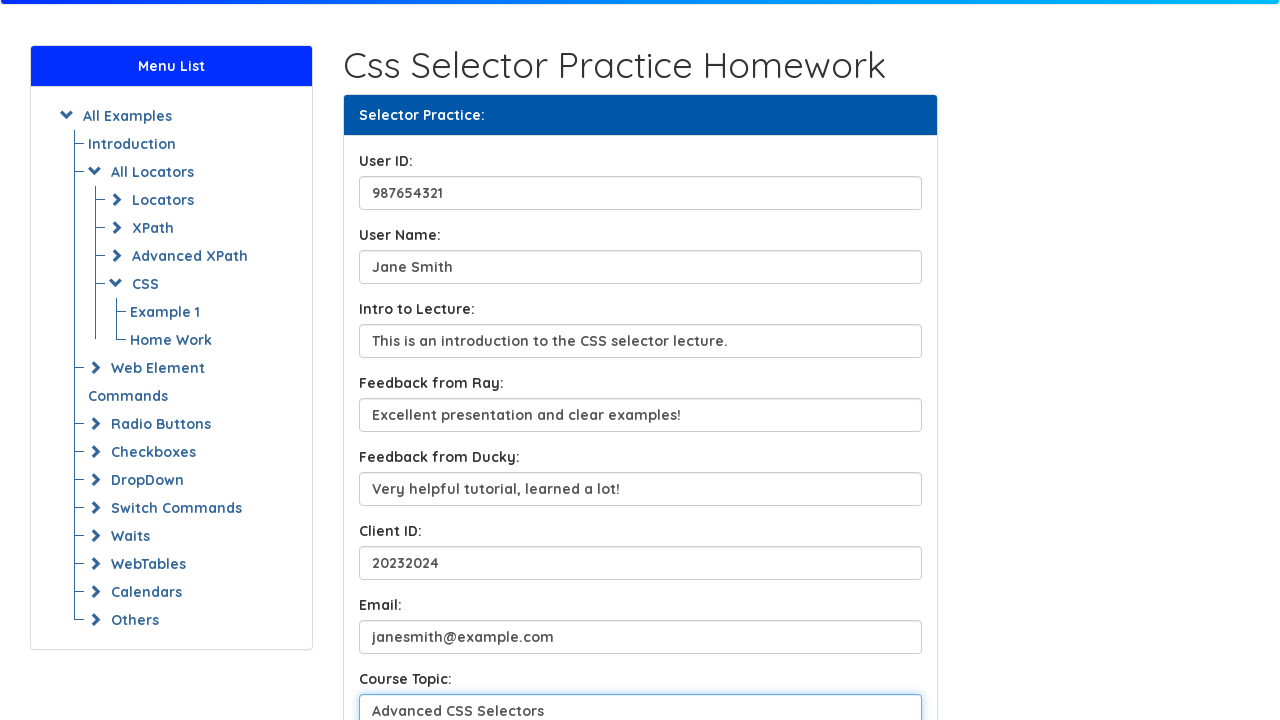